Tests search functionality by entering "Austin, TX" in the search input and pressing Enter

Starting URL: https://flylitchi.com/hub

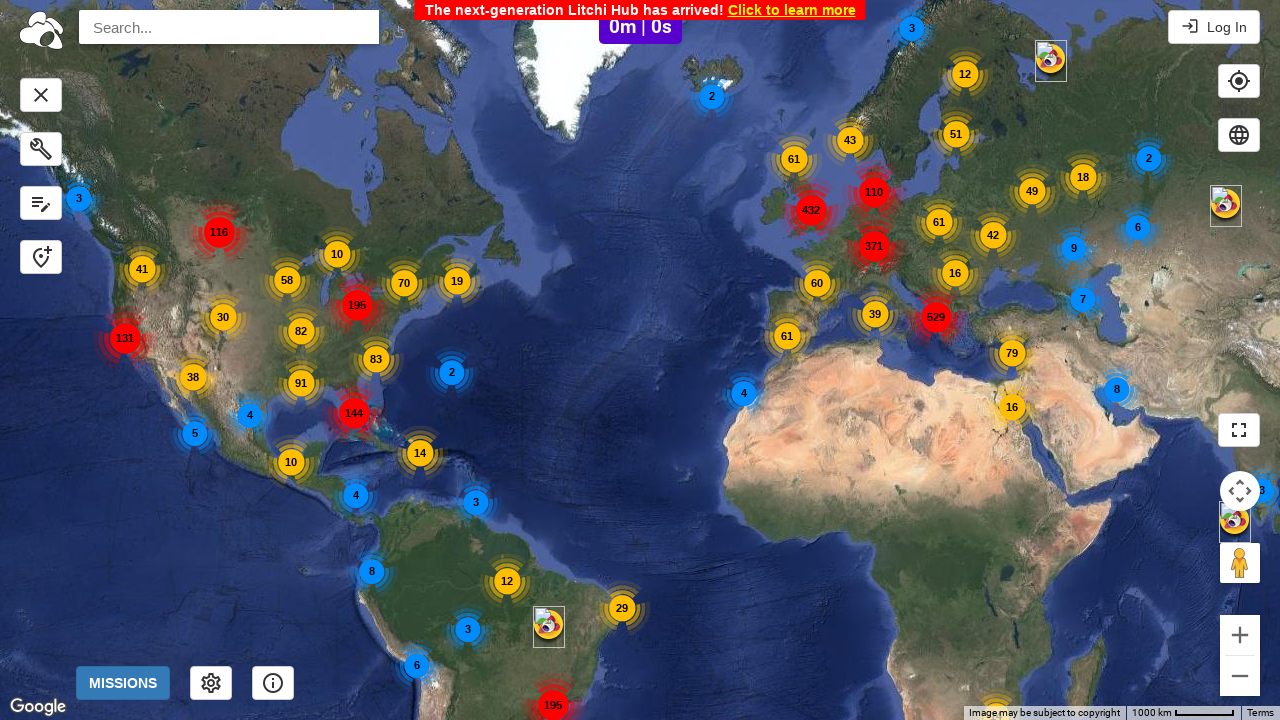

Search input field is visible
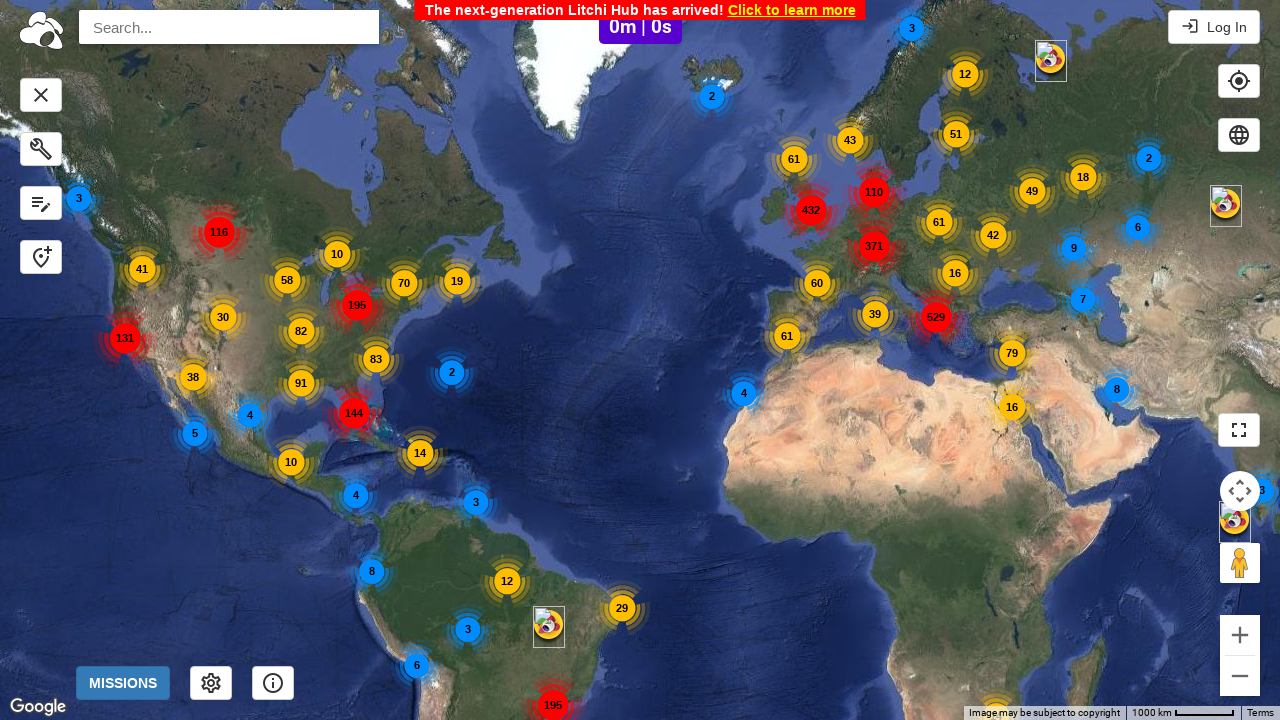

Filled search field with 'Austin, TX' on input#pac-input
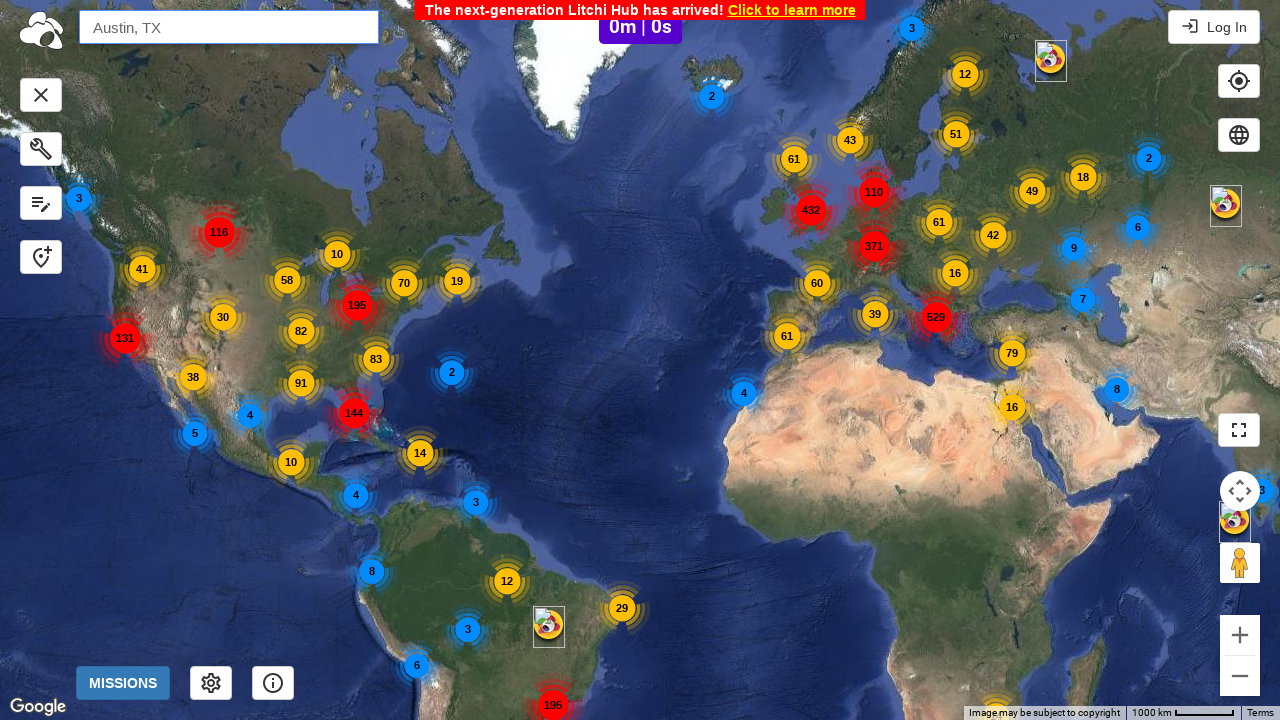

Pressed Enter to search for Austin, TX on input#pac-input
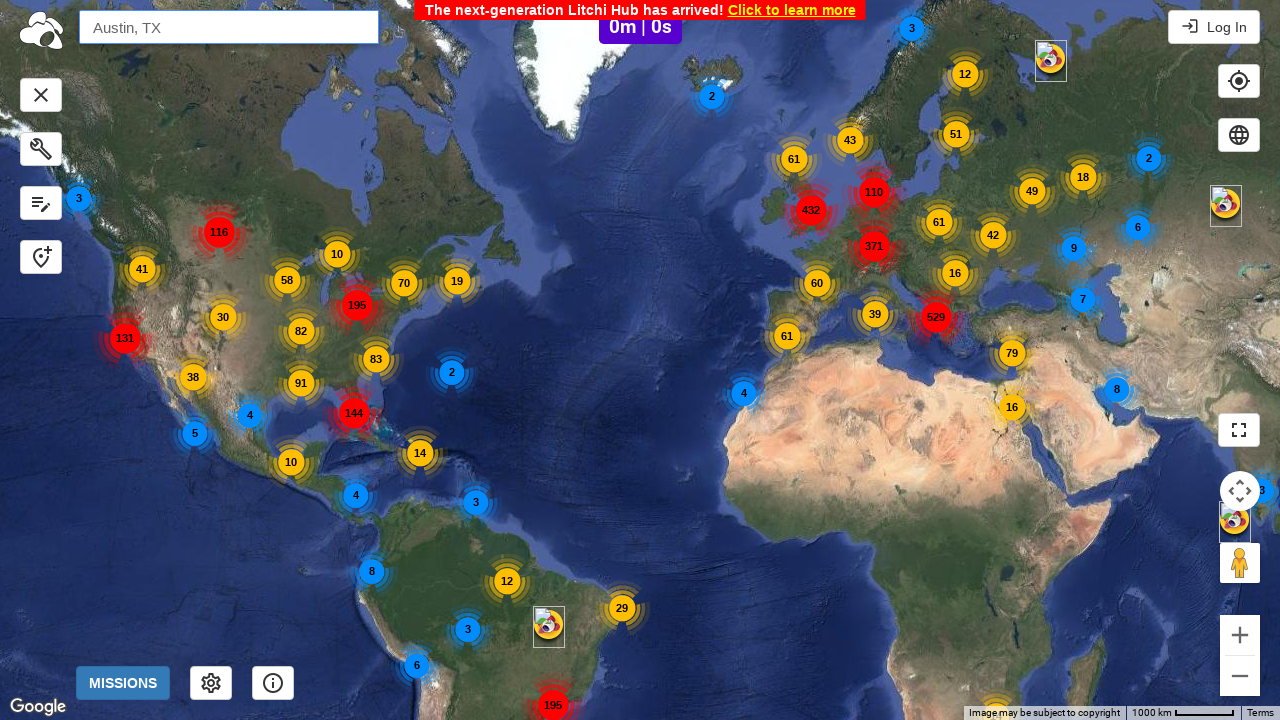

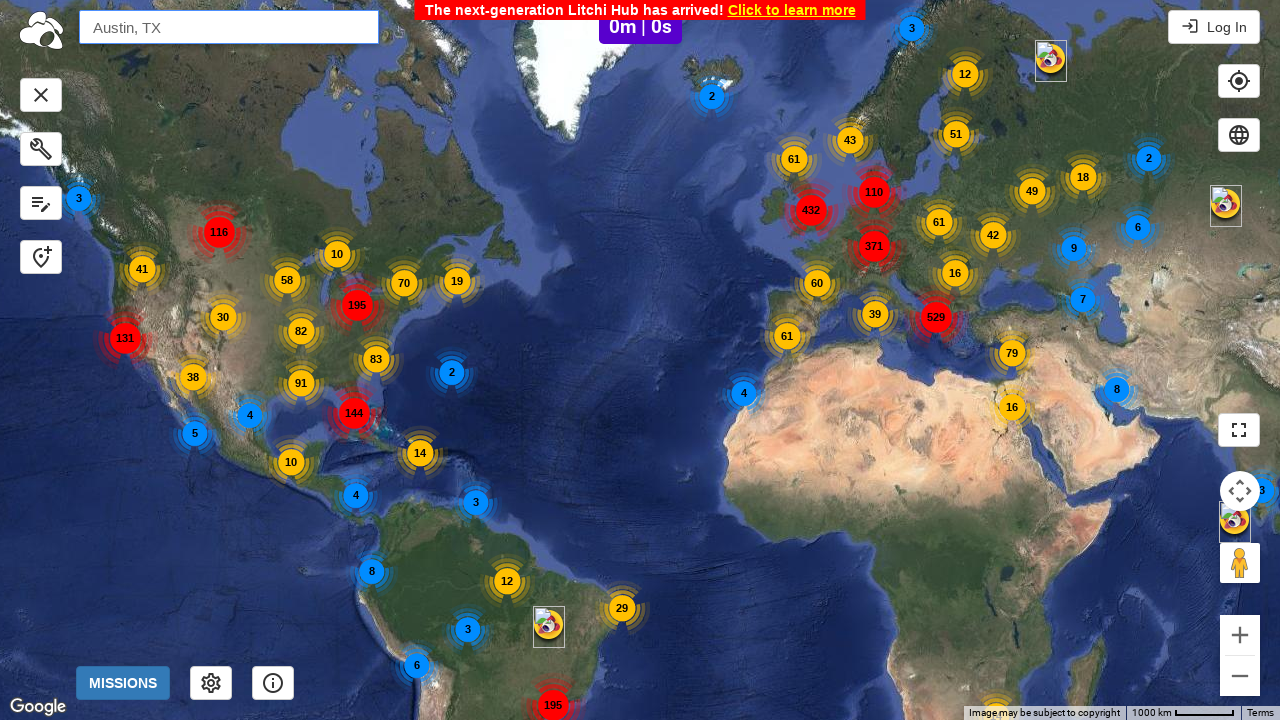